Tests that the salary calculator displays an error message when hourly rate is set to a negative value (-1)

Starting URL: https://www.calculator.net/salary-calculator.html

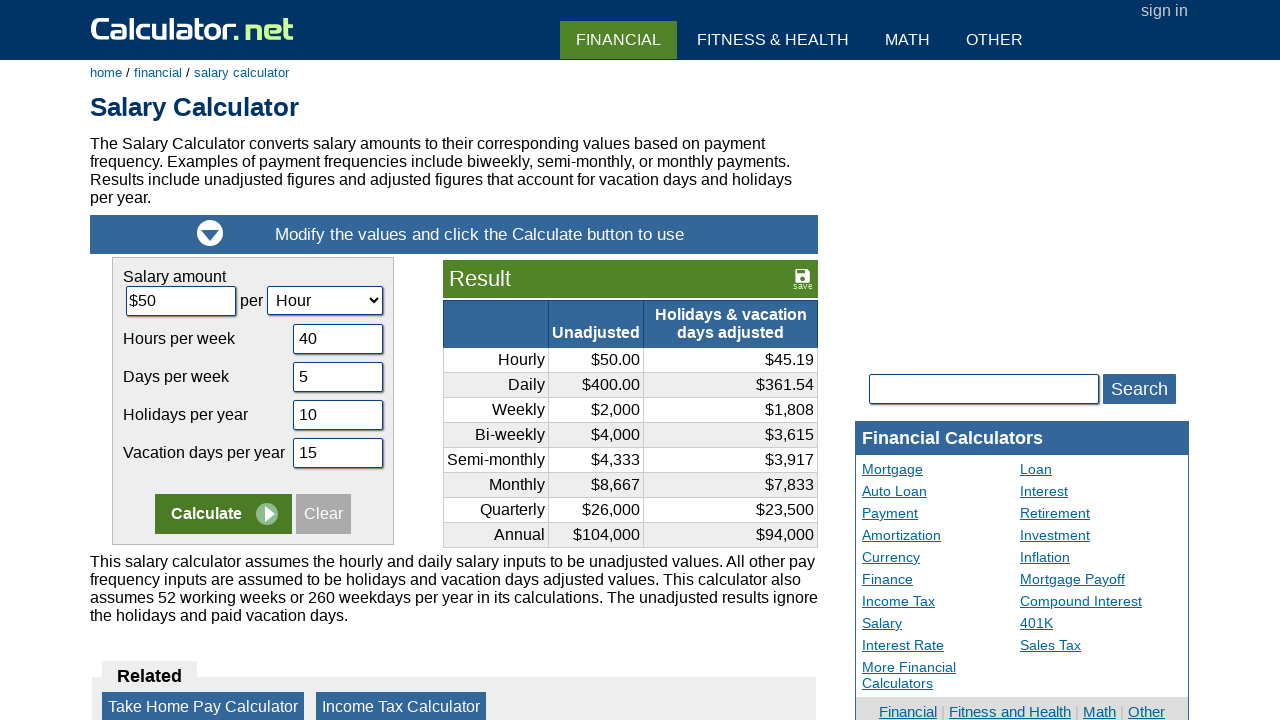

Cleared hourly rate input field on #camount
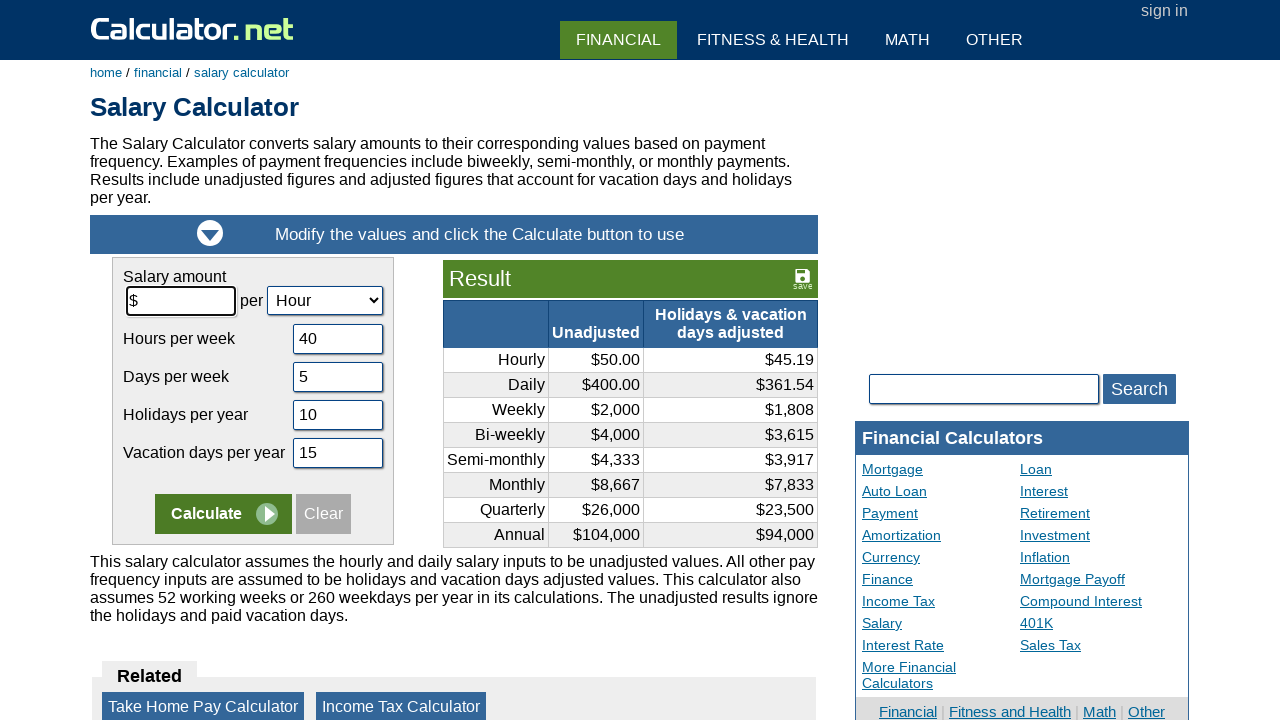

Filled hourly rate with invalid value (-1) on #camount
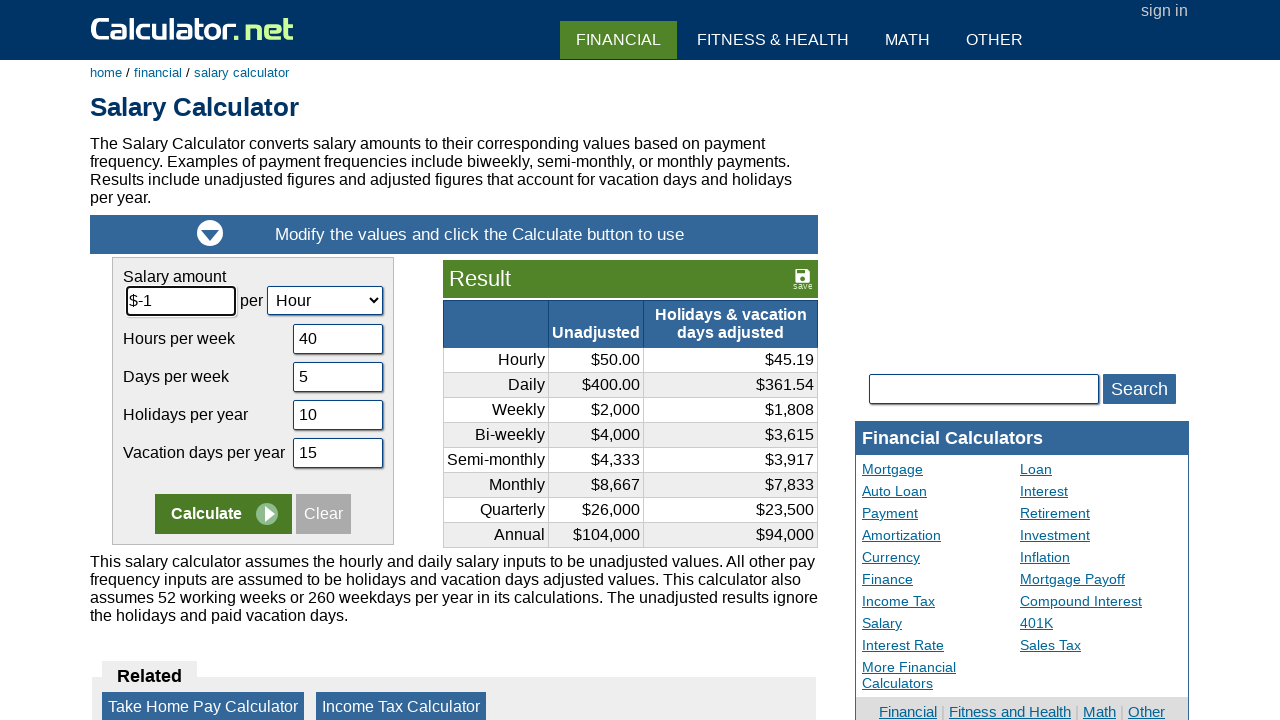

Cleared hours per week input field on #chours
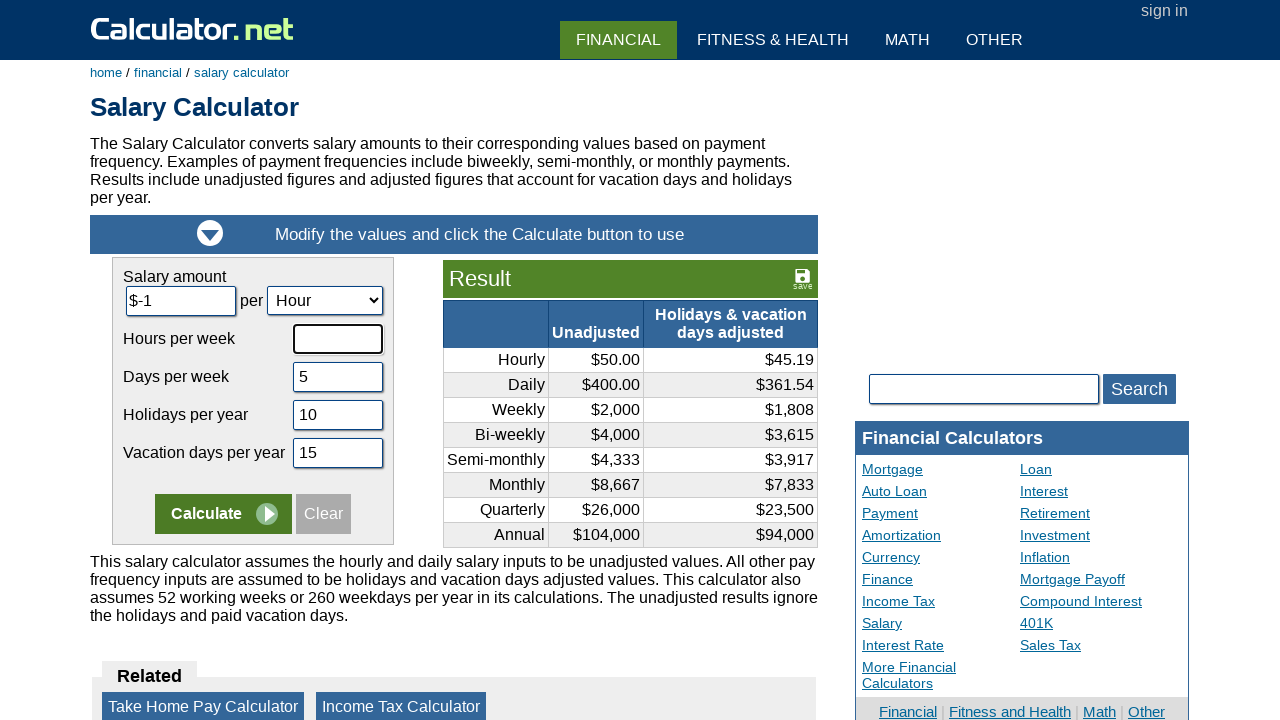

Filled hours per week with value 5 on #chours
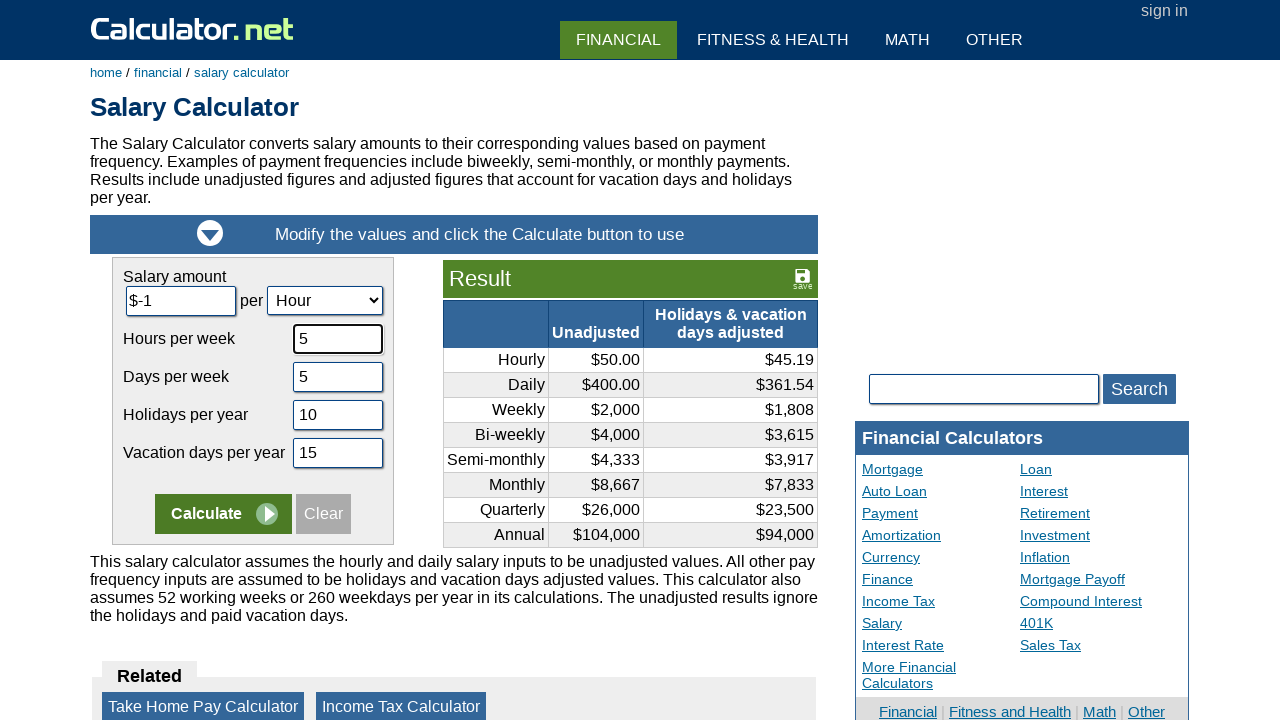

Cleared days per week input field on #cdays
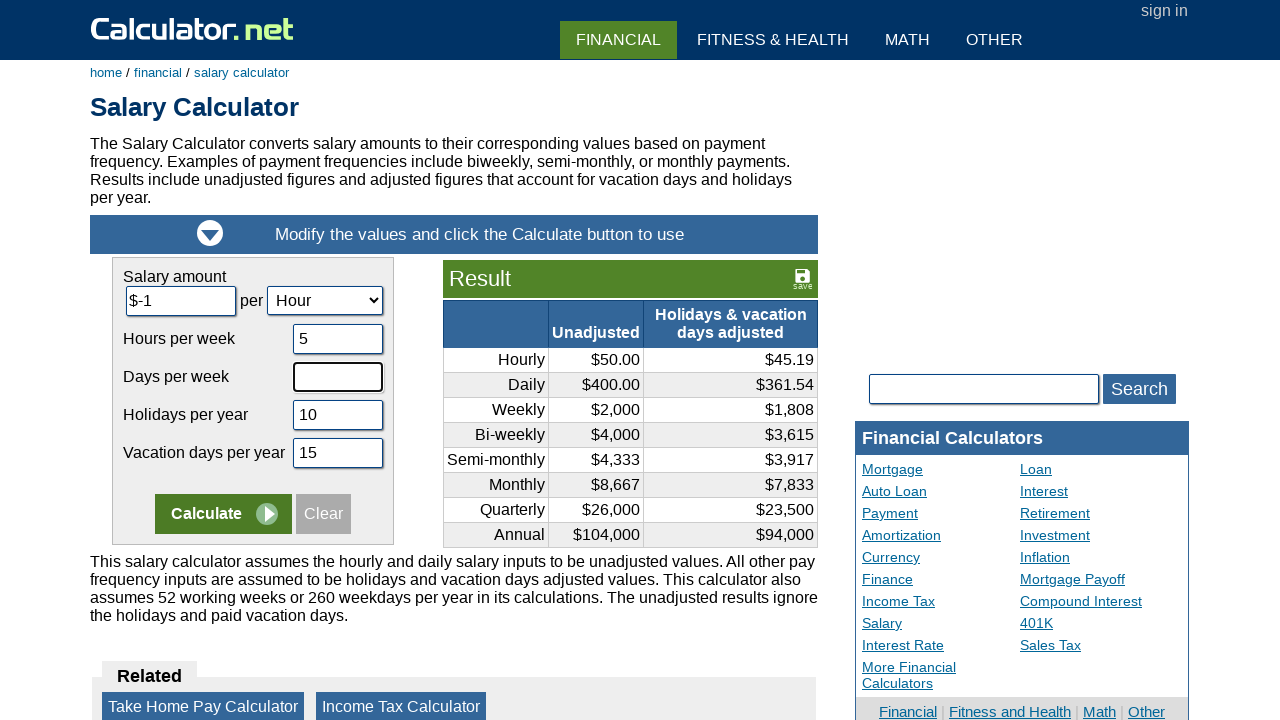

Filled days per week with value 7 on #cdays
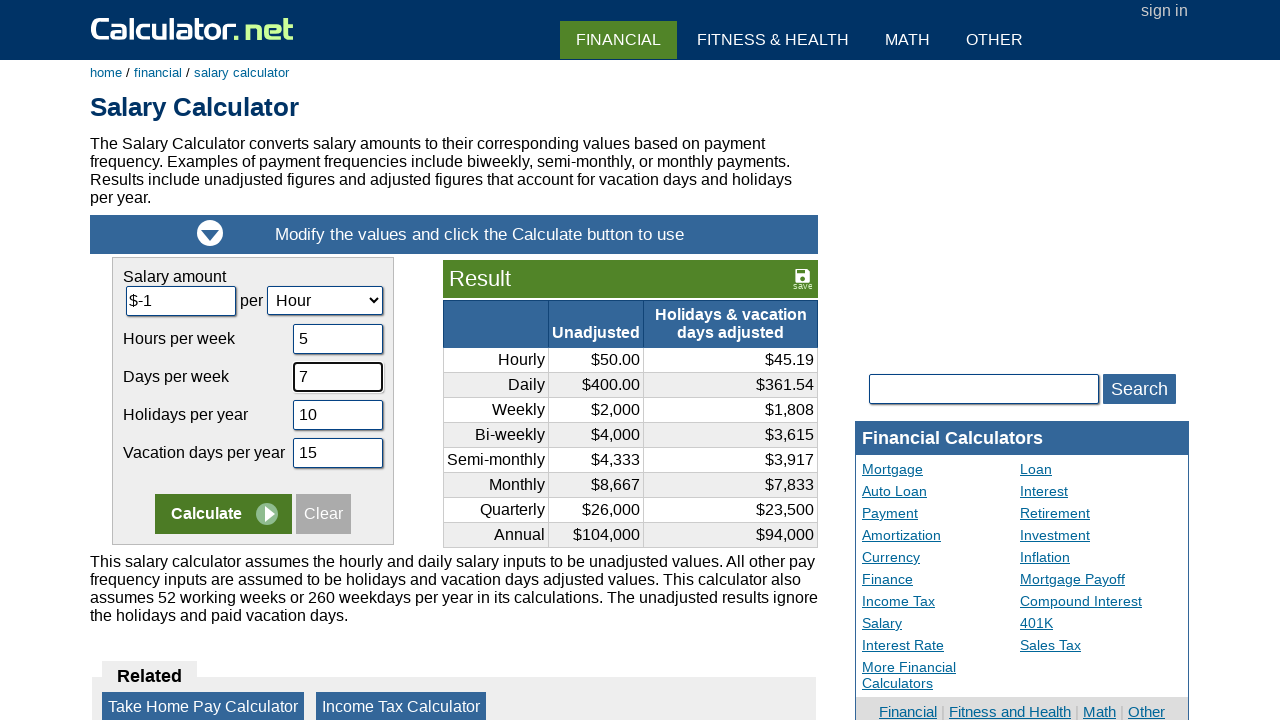

Cleared vacation days per year input field on #cvacation
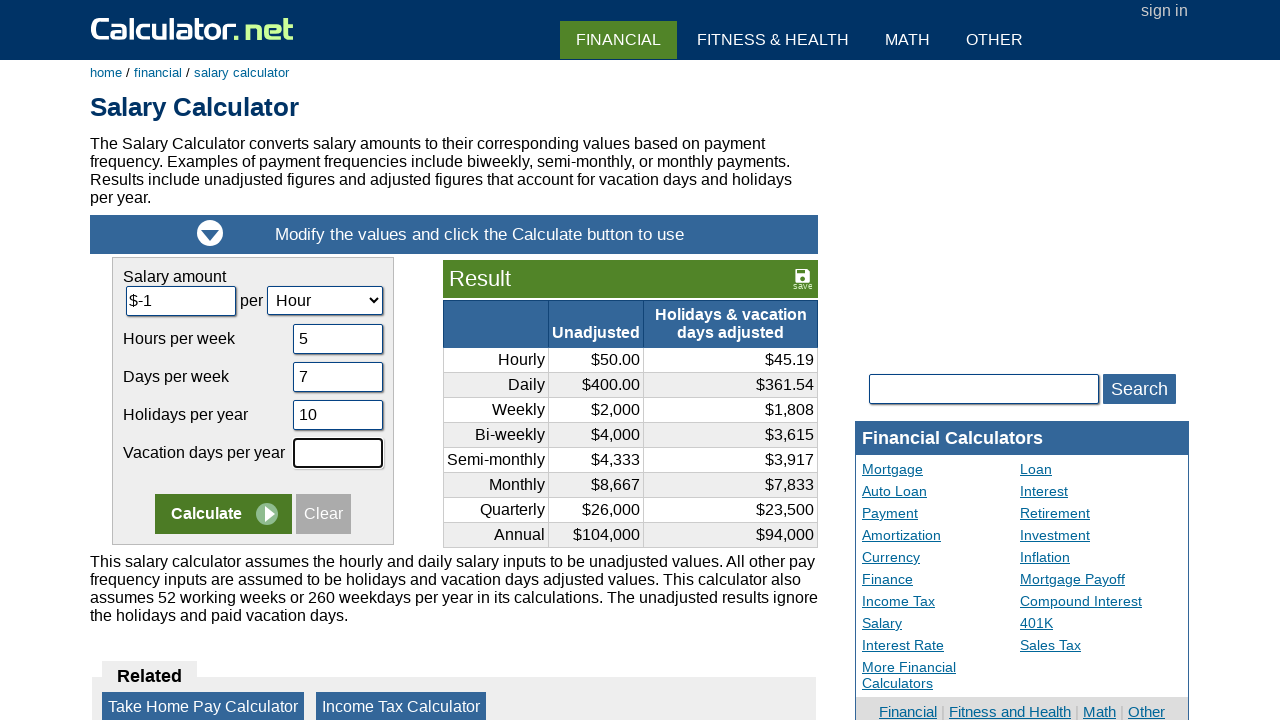

Filled vacation days per year with value 0 on #cvacation
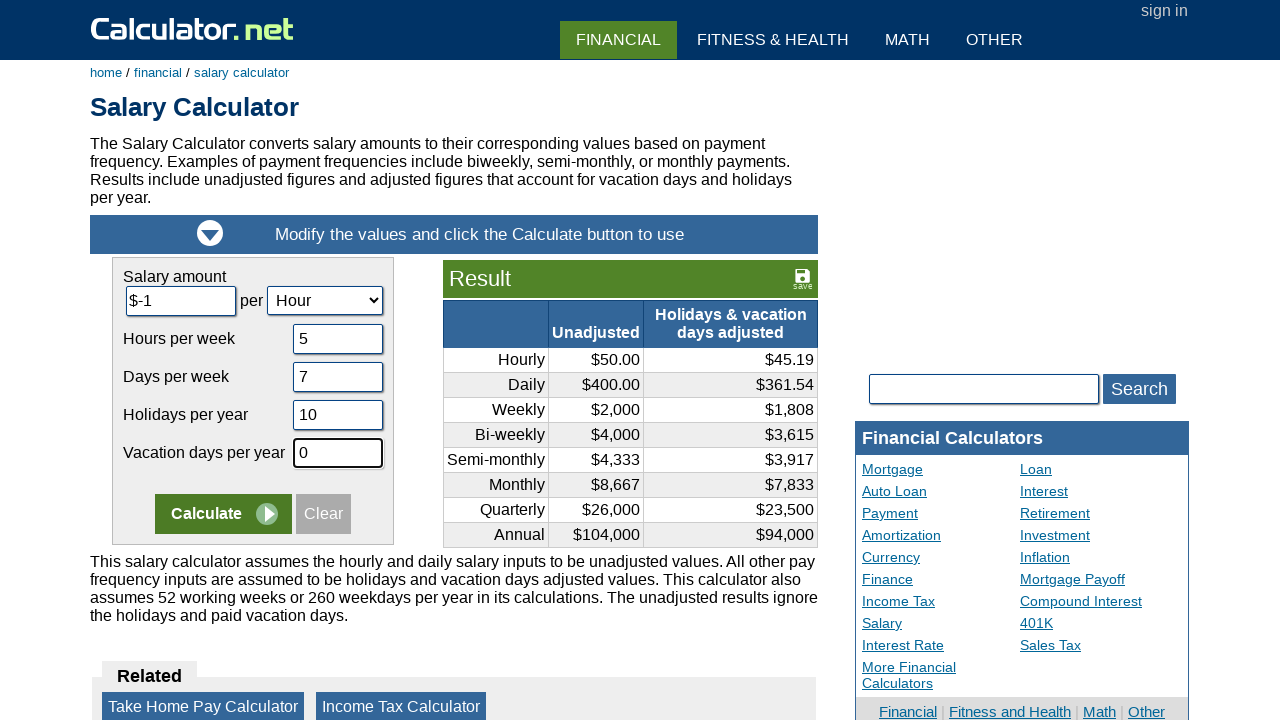

Cleared holidays per year input field on #cholidays
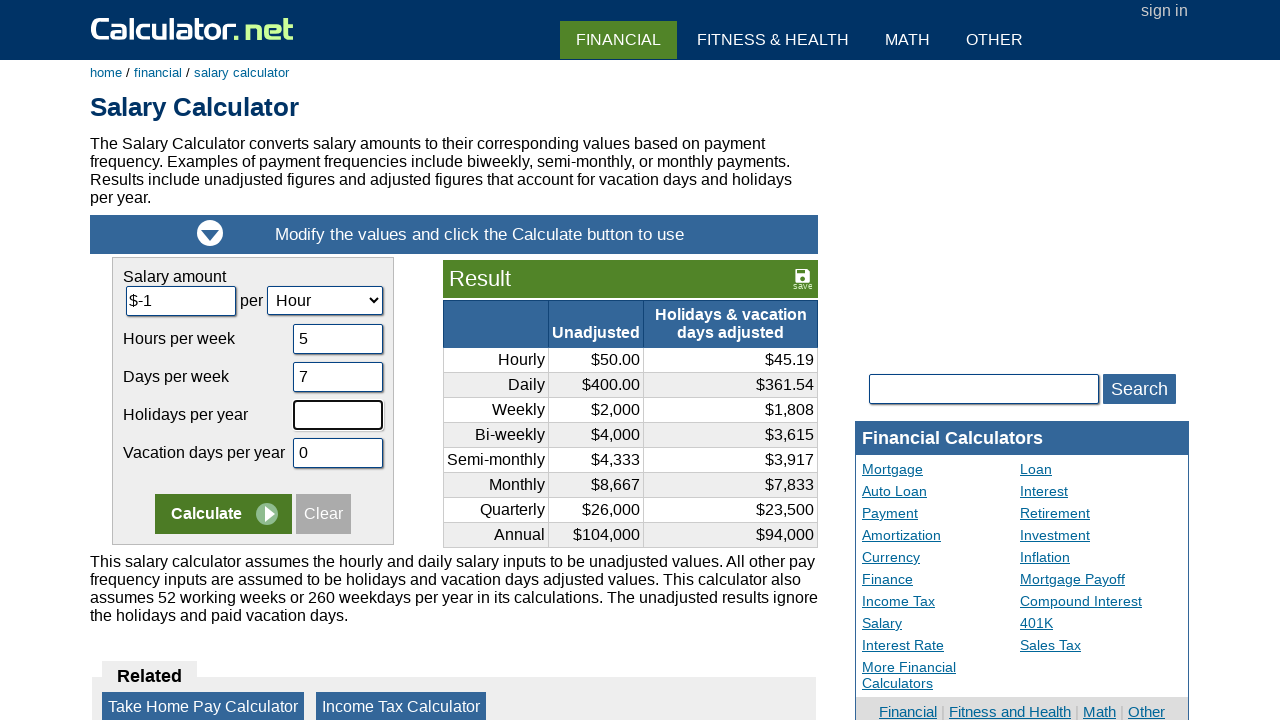

Filled holidays per year with value 0 on #cholidays
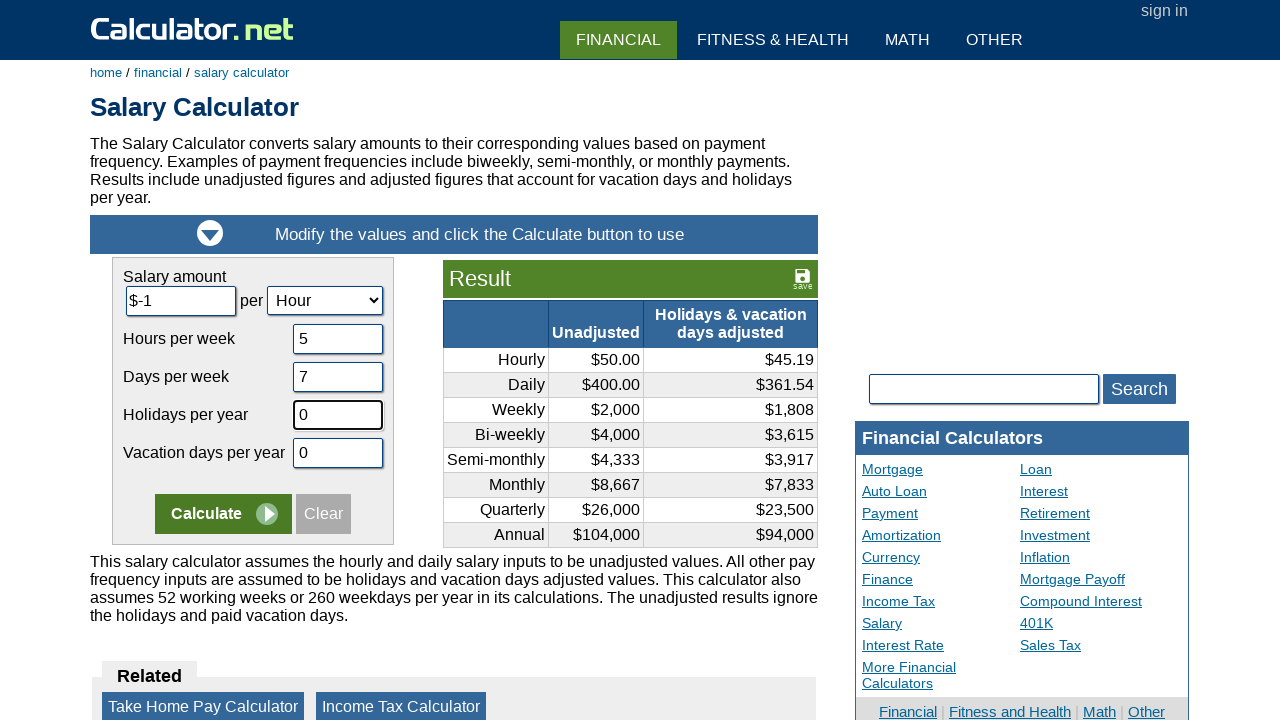

Clicked submit button to calculate salary at (223, 514) on input[name='x']
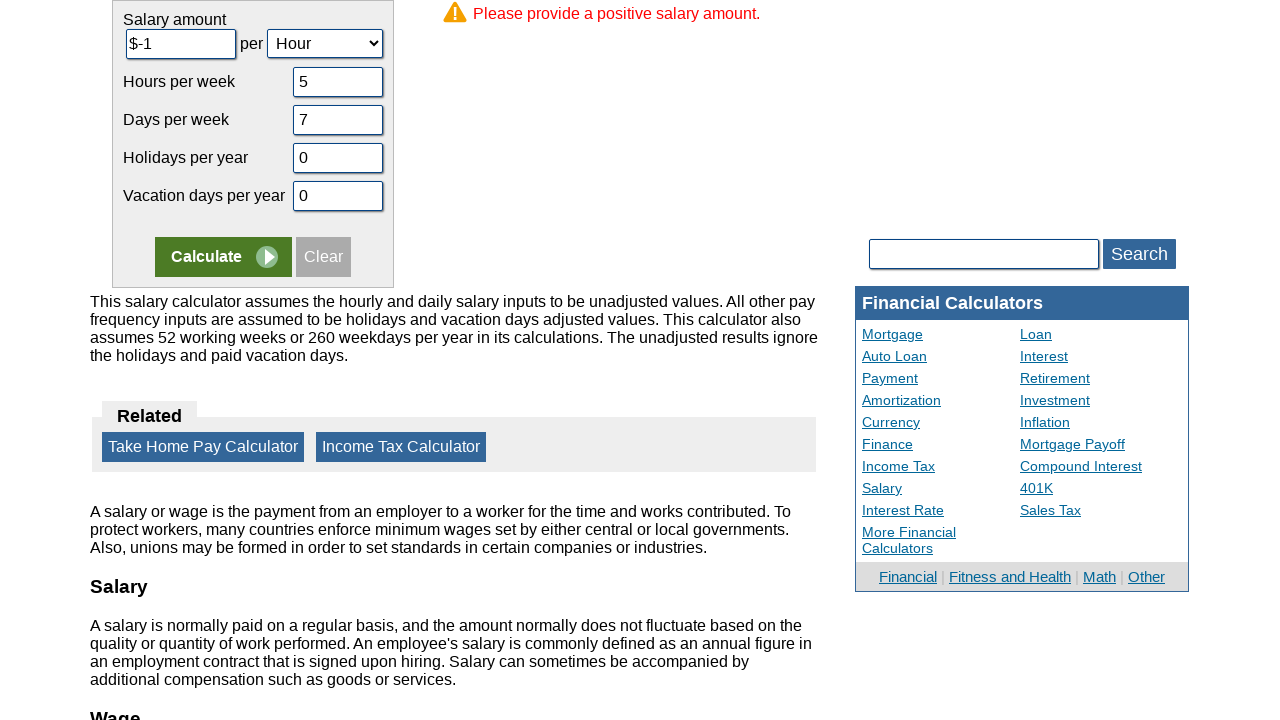

Error message element loaded and became visible
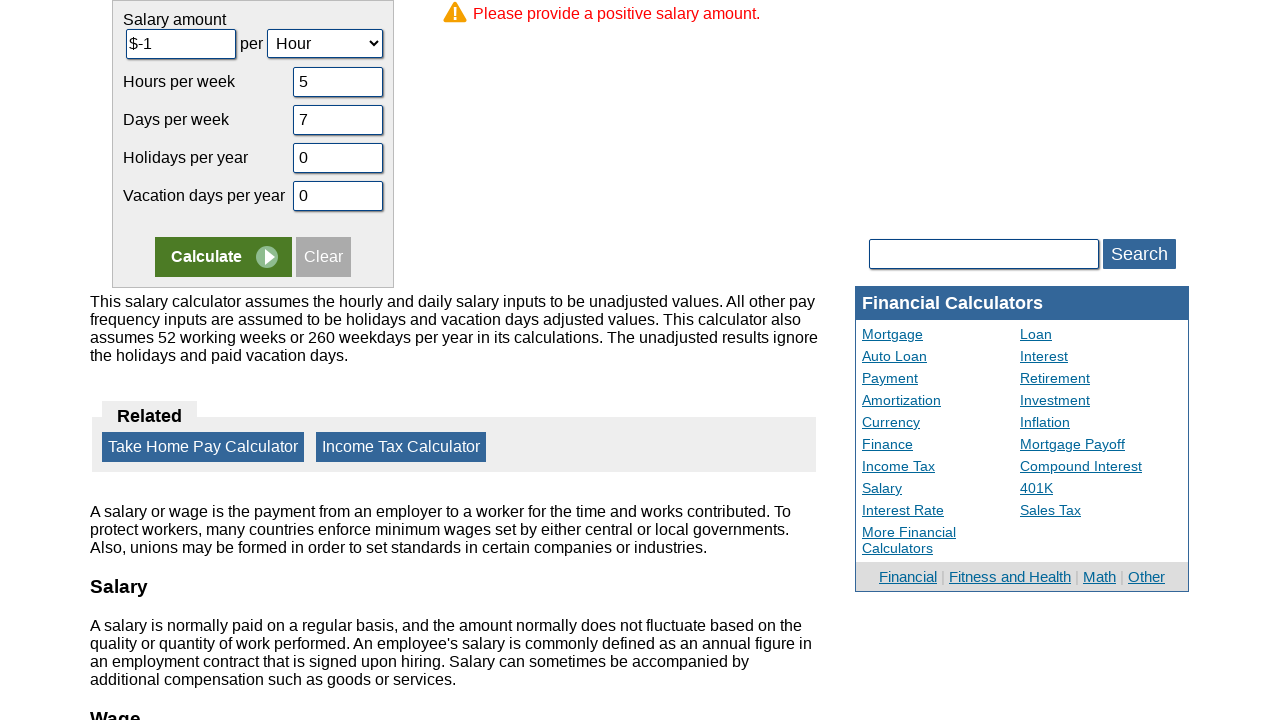

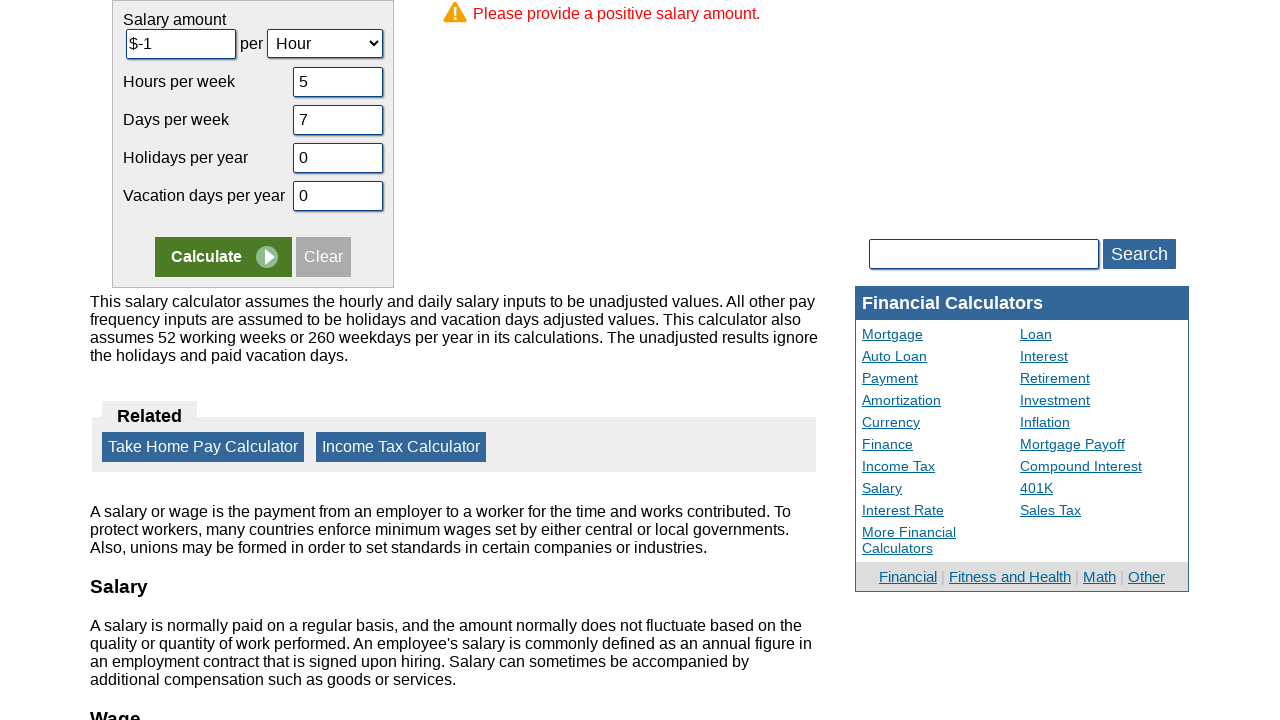